Tests browser window manipulation by maximizing the window and then setting a specific window position on the Flipkart homepage.

Starting URL: https://www.flipkart.com/

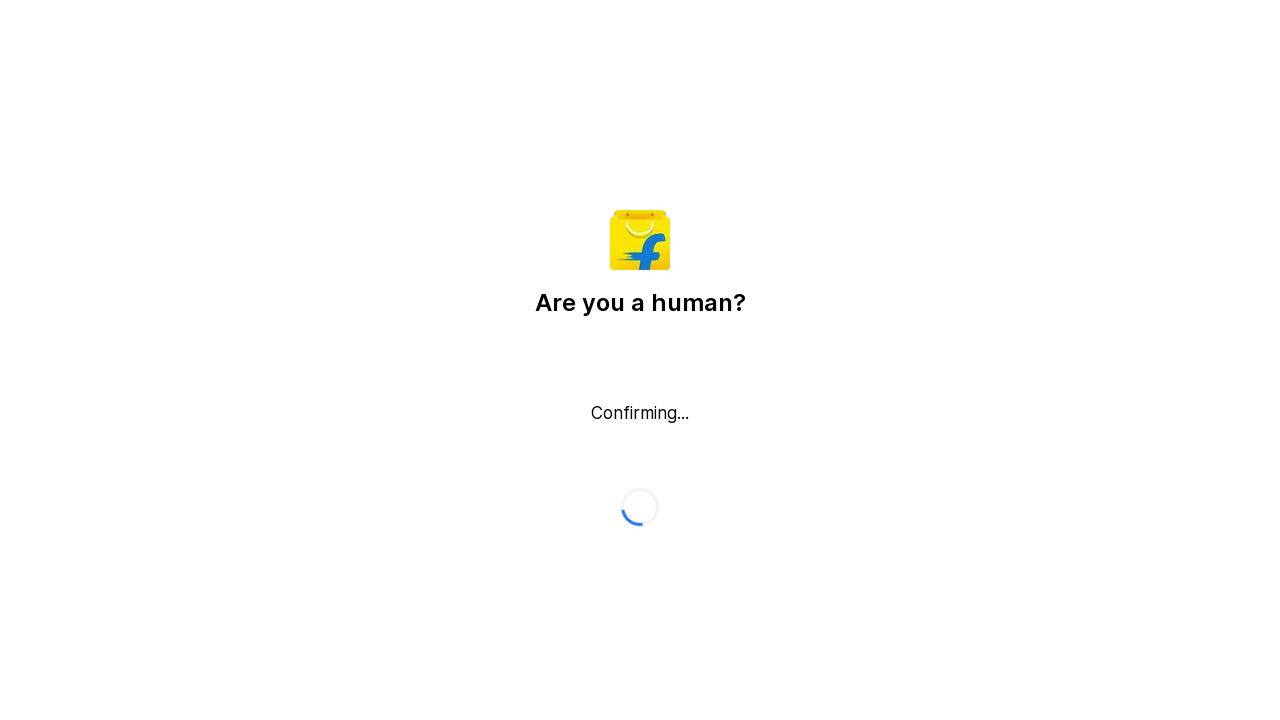

Maximized browser window to 1920x1080
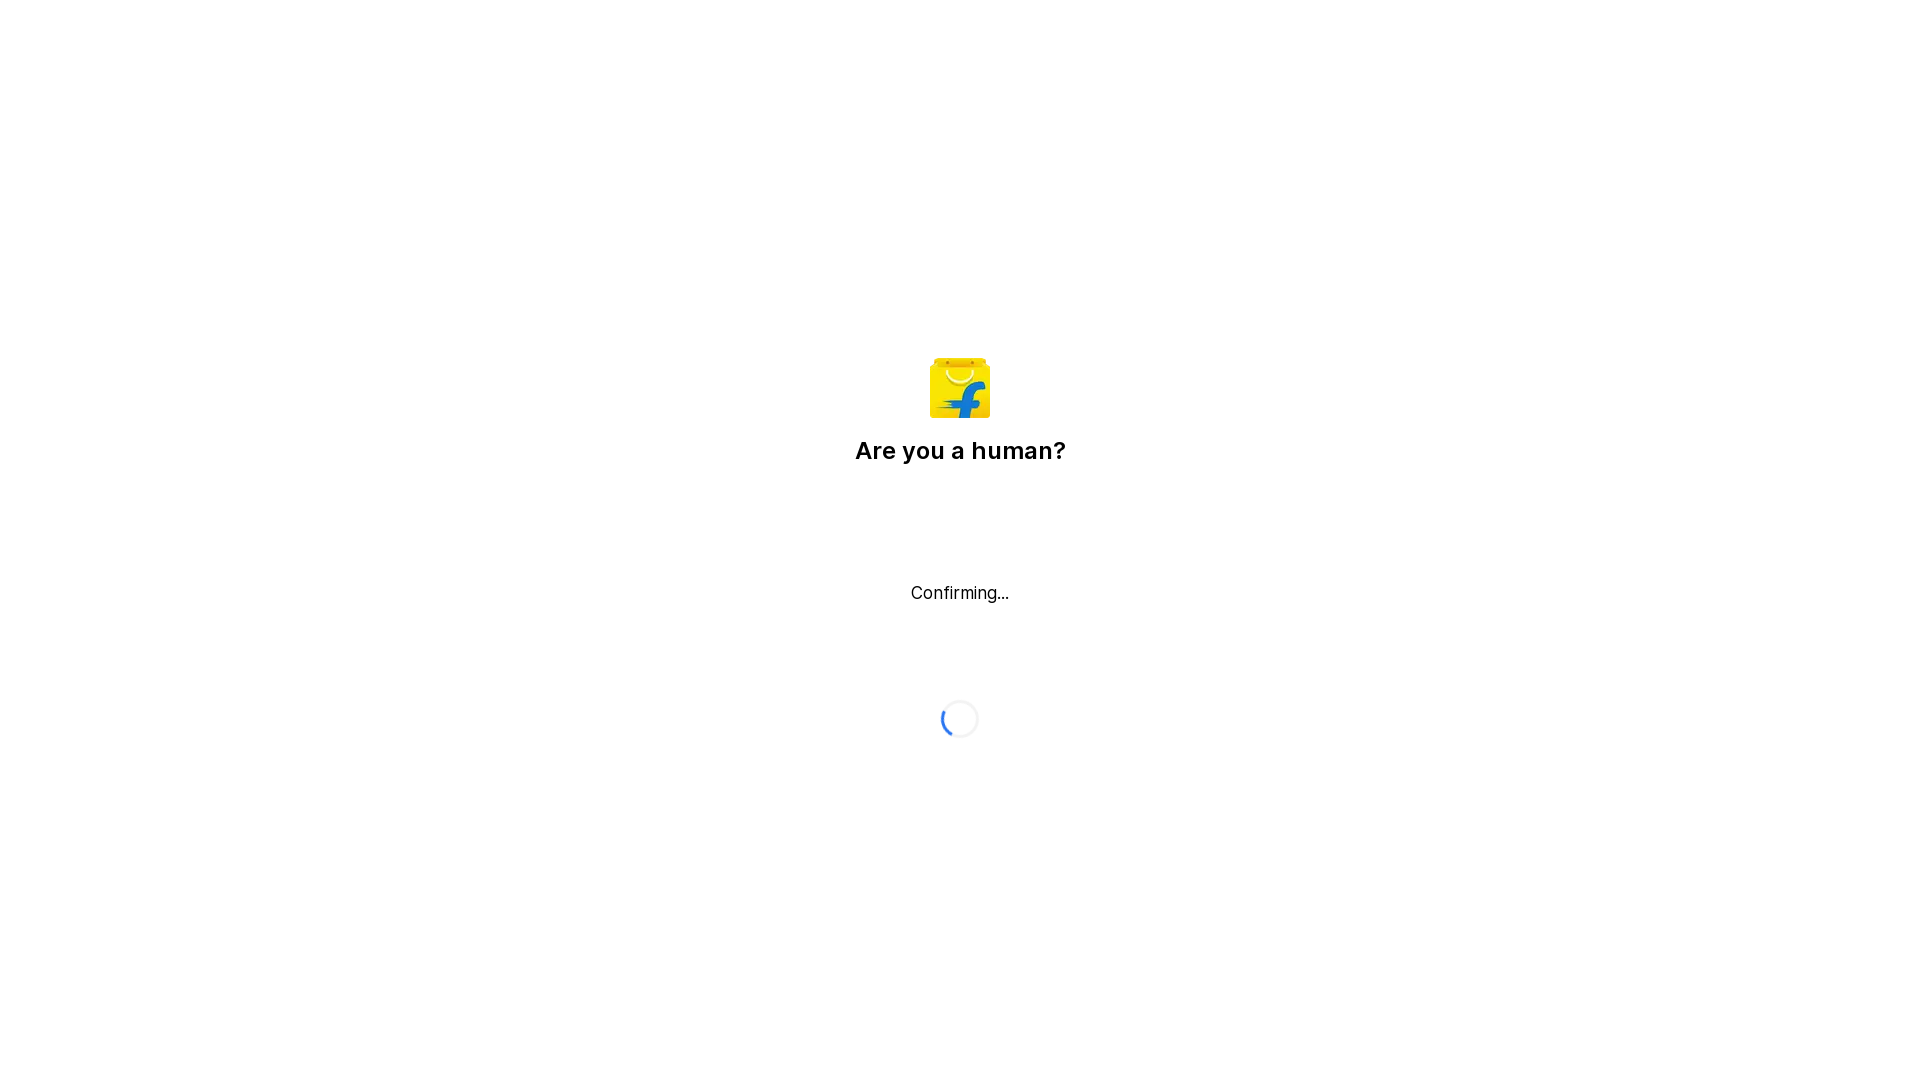

Waited 2 seconds to observe maximized window state
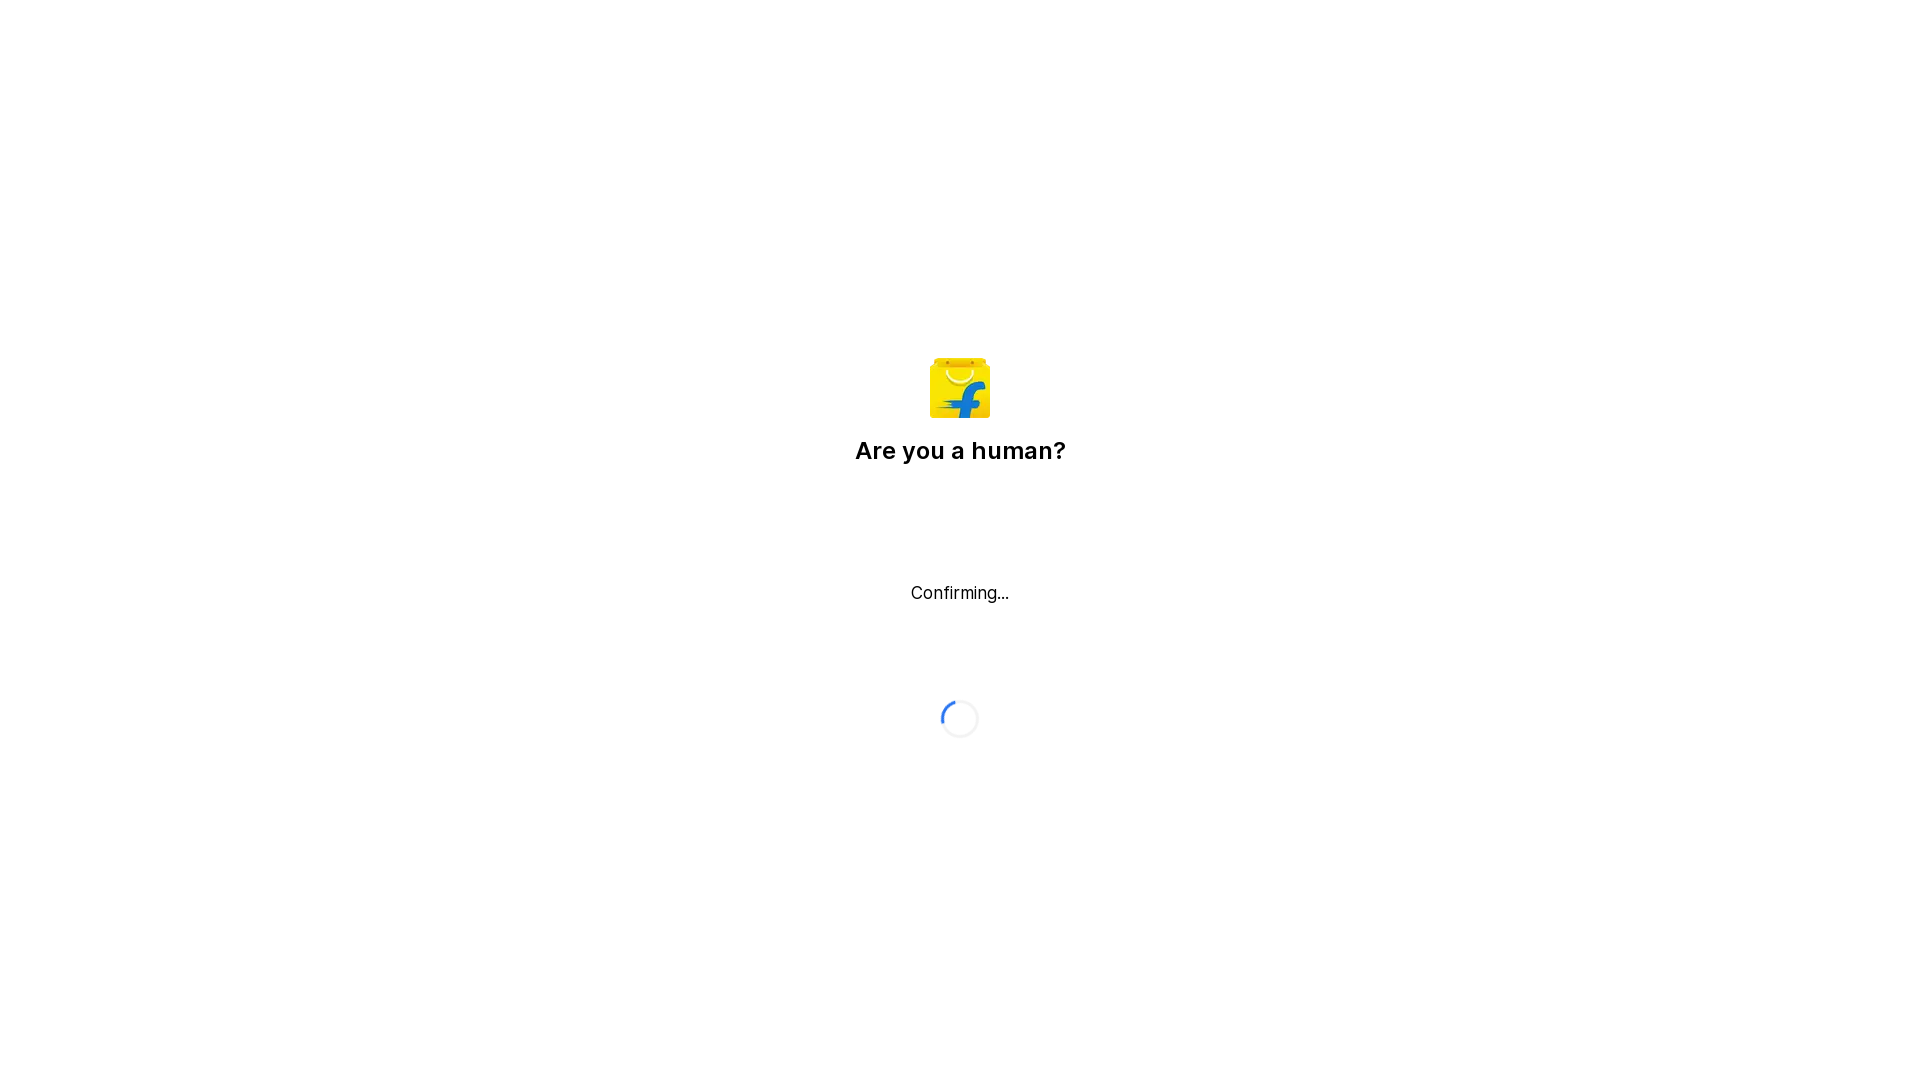

Set viewport to 800x600 to simulate window position change
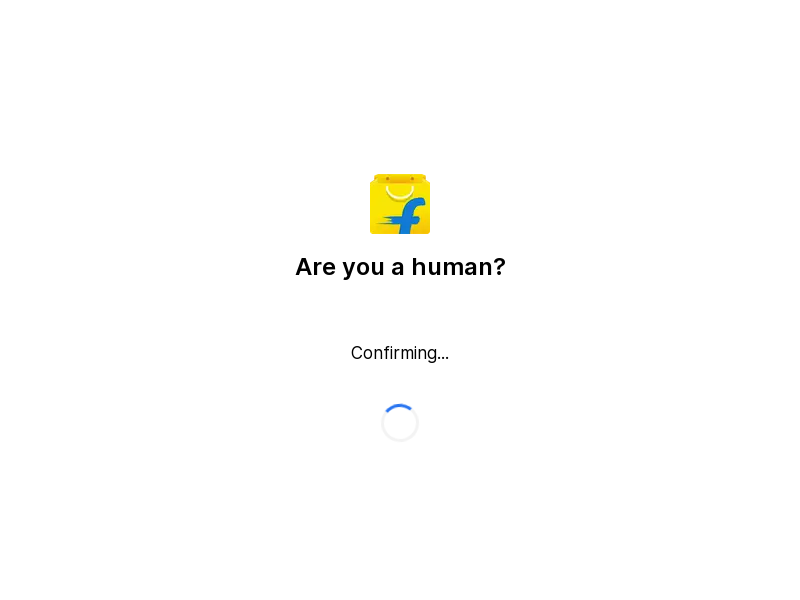

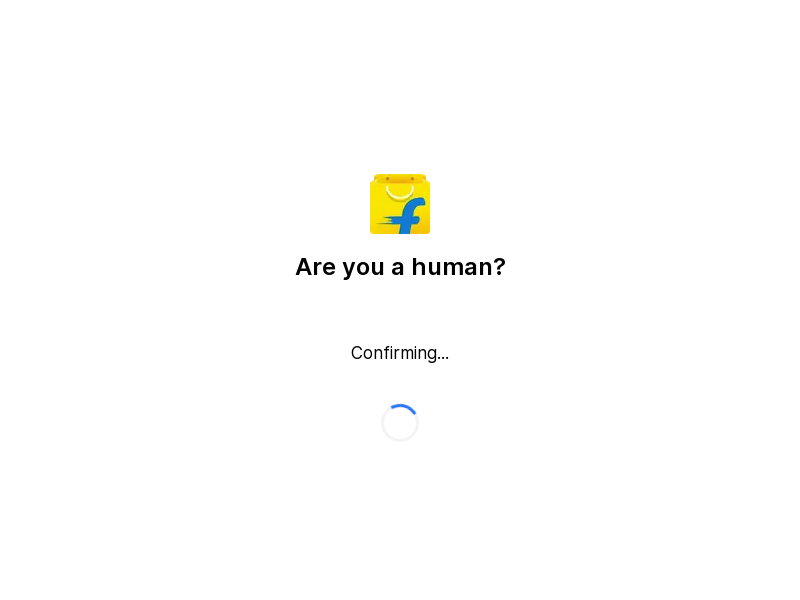